Tests jQuery UI datepicker functionality by selecting a future date through navigation of months and years

Starting URL: https://jqueryui.com/datepicker/

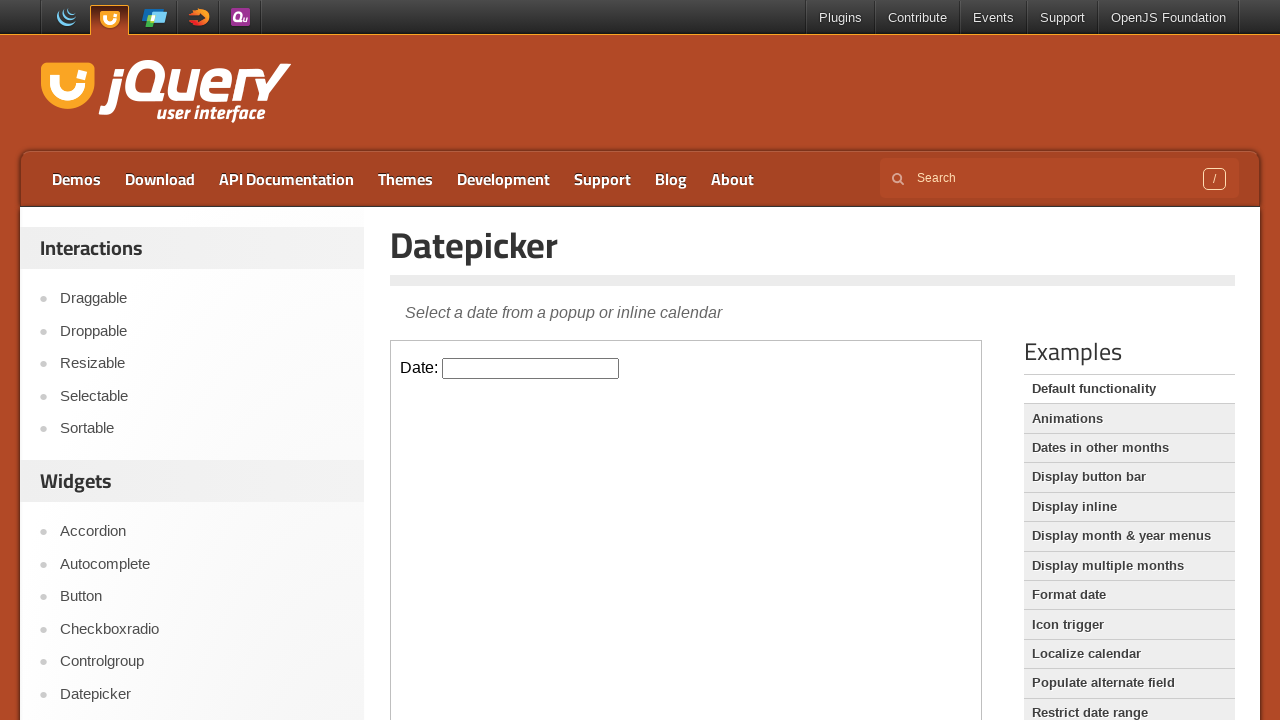

Located the demo iframe containing the datepicker
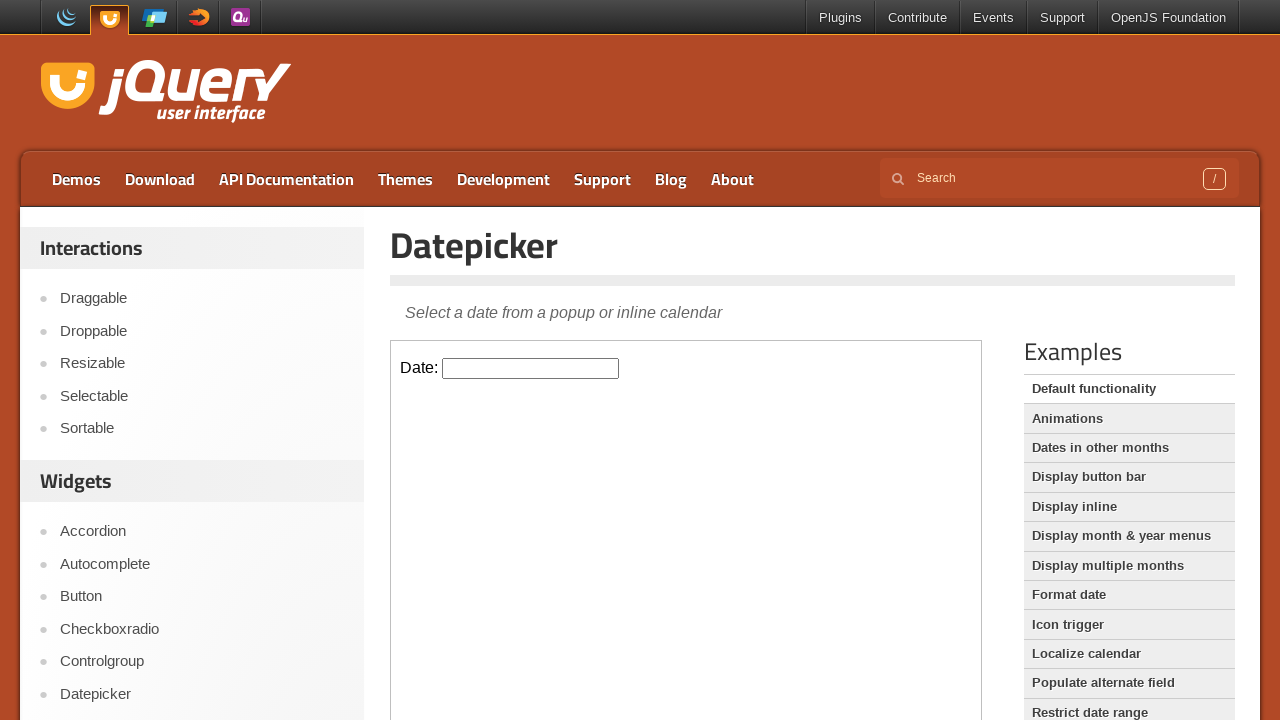

Clicked the datepicker input to open the date picker at (531, 368) on .demo-frame >> internal:control=enter-frame >> #datepicker
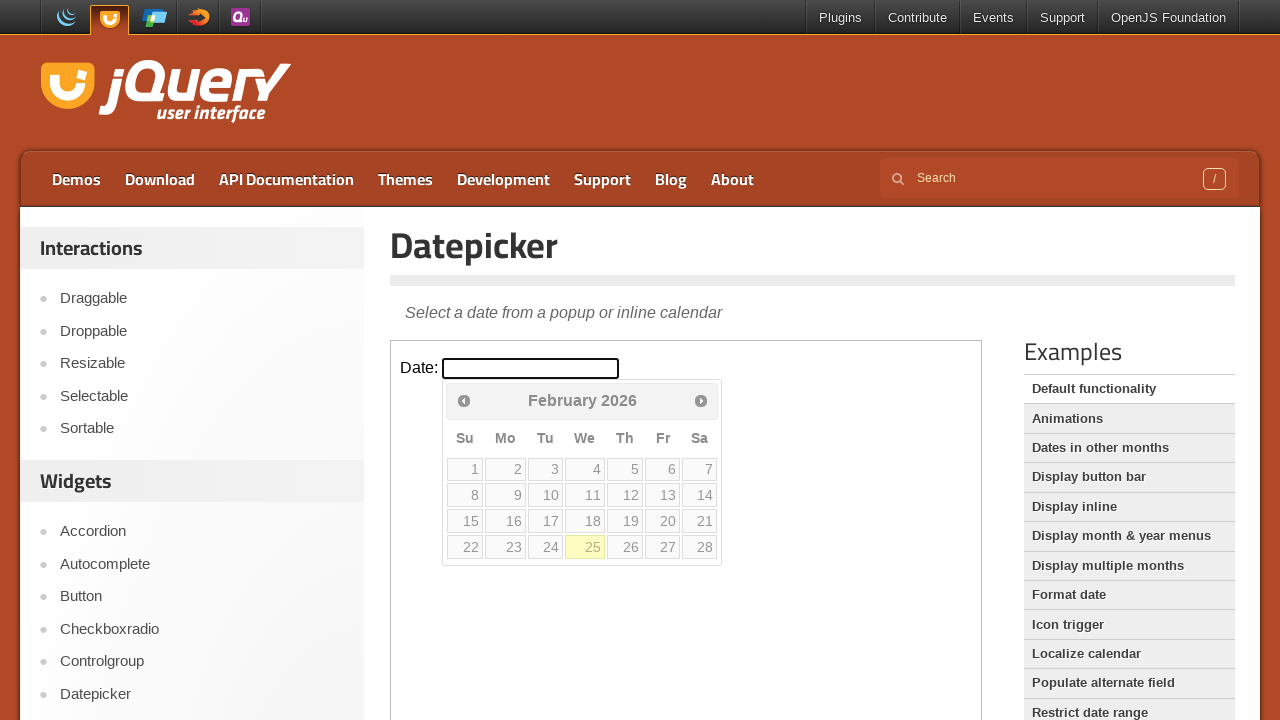

Retrieved current month: February, current year: 2026
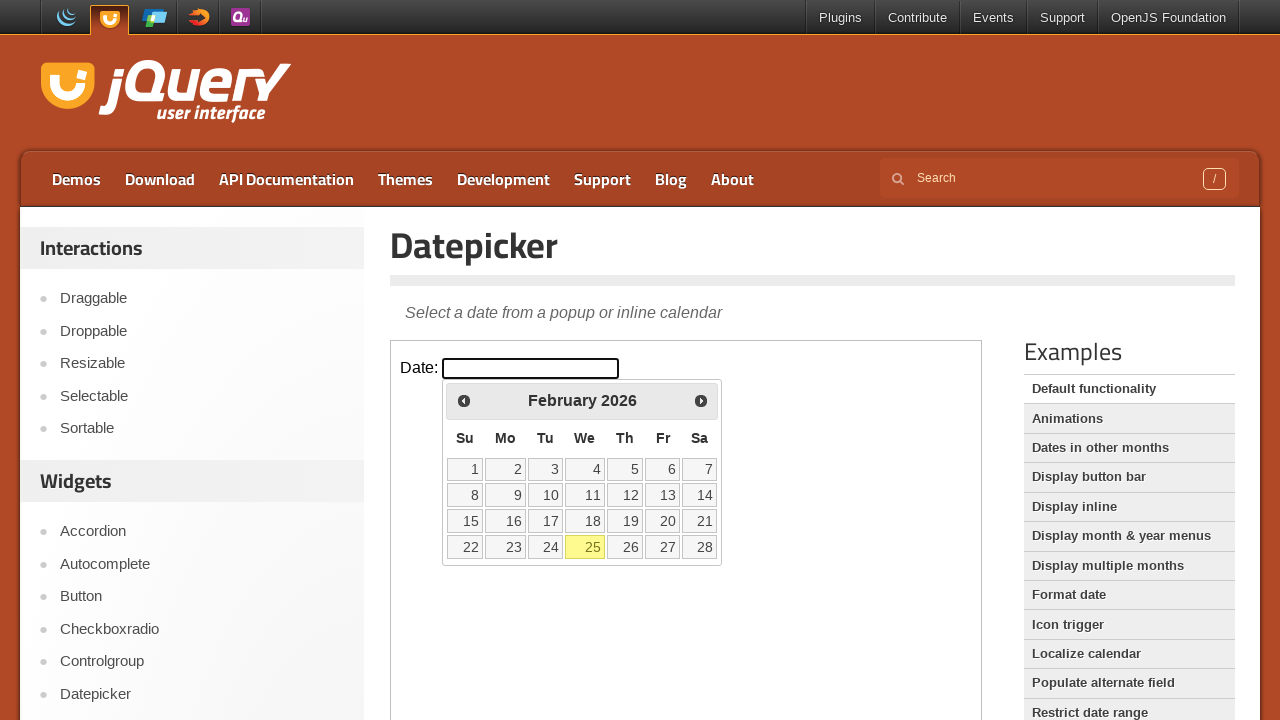

Clicked Next button to navigate to the next month at (701, 400) on .demo-frame >> internal:control=enter-frame >> xpath=//span[contains(text(),'Nex
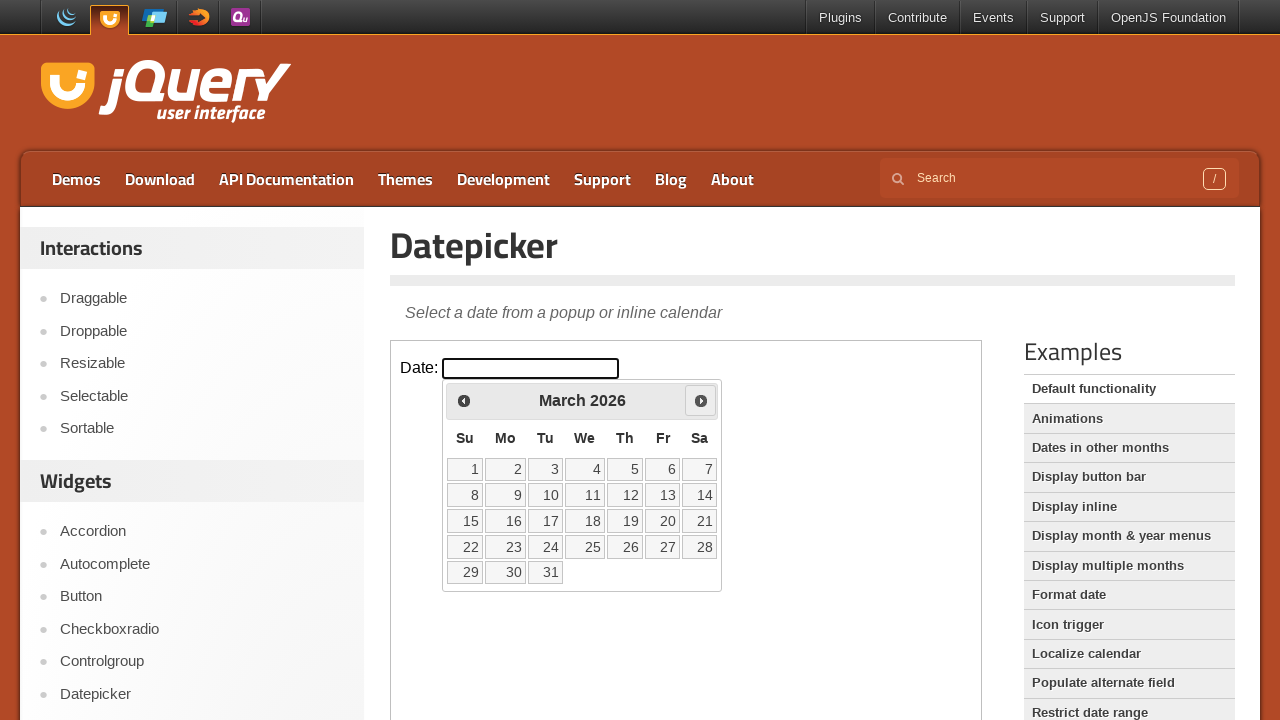

Retrieved current month: March, current year: 2026
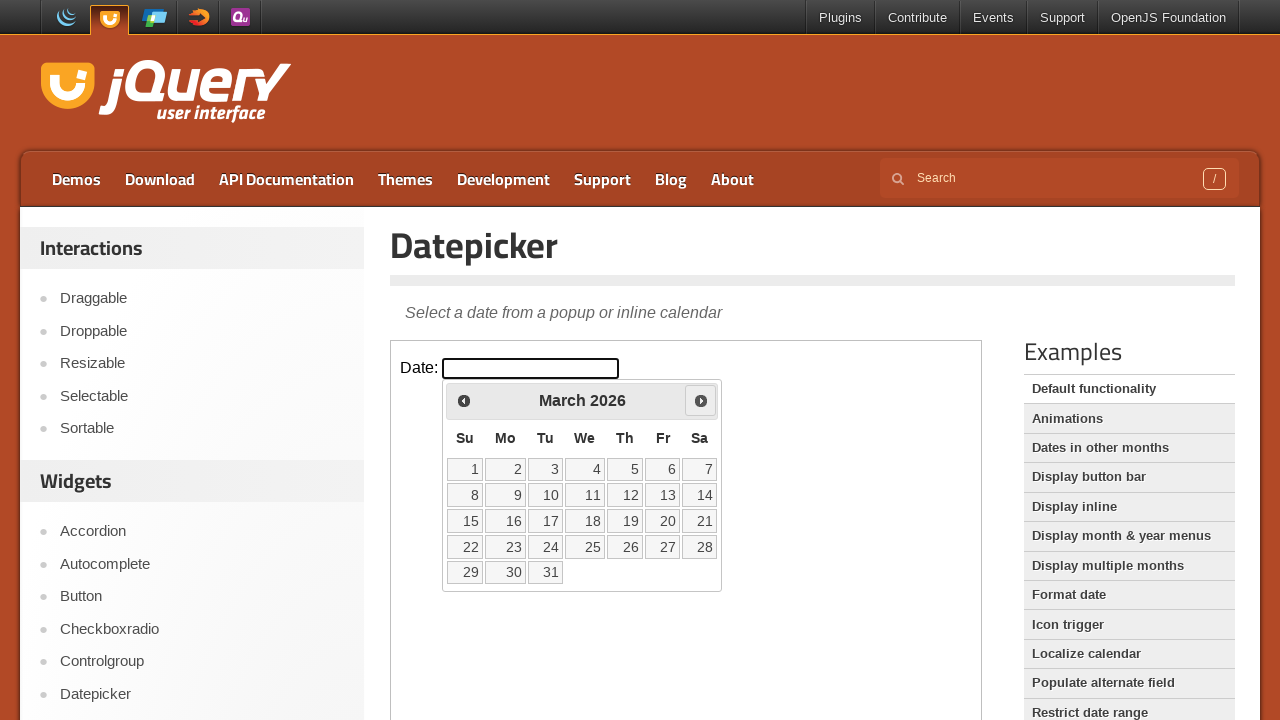

Clicked Next button to navigate to the next month at (701, 400) on .demo-frame >> internal:control=enter-frame >> xpath=//span[contains(text(),'Nex
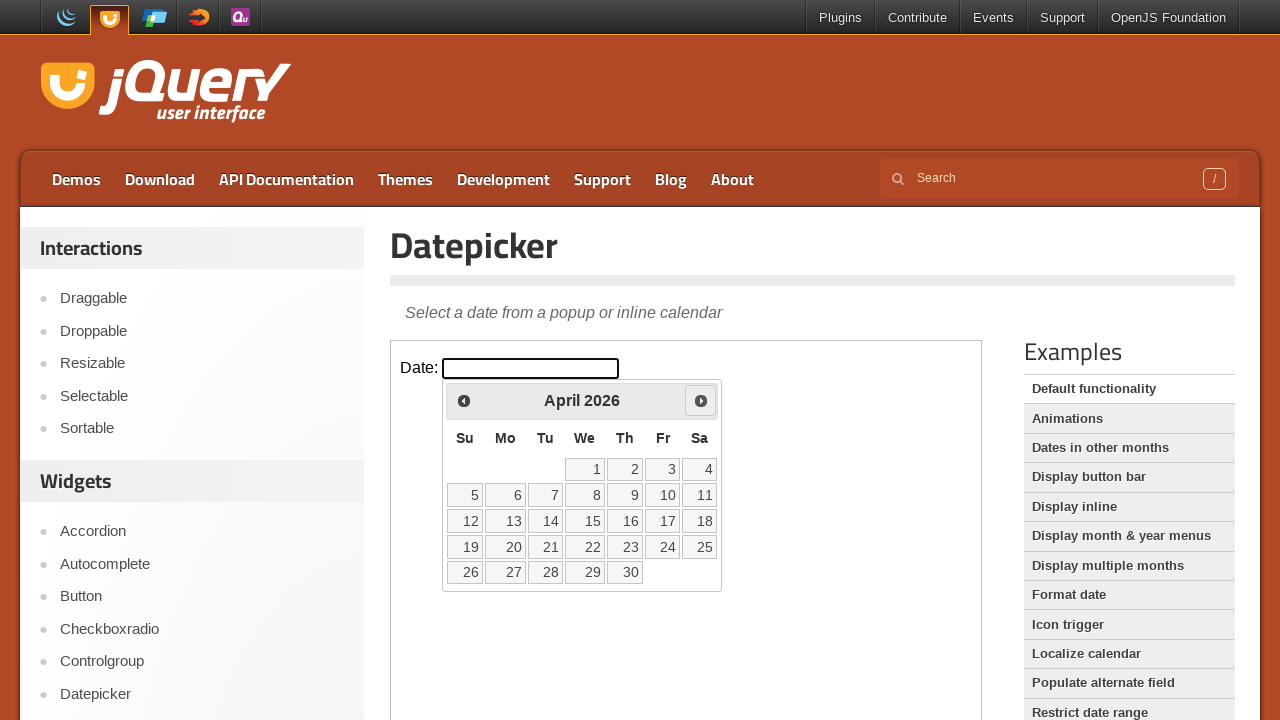

Retrieved current month: April, current year: 2026
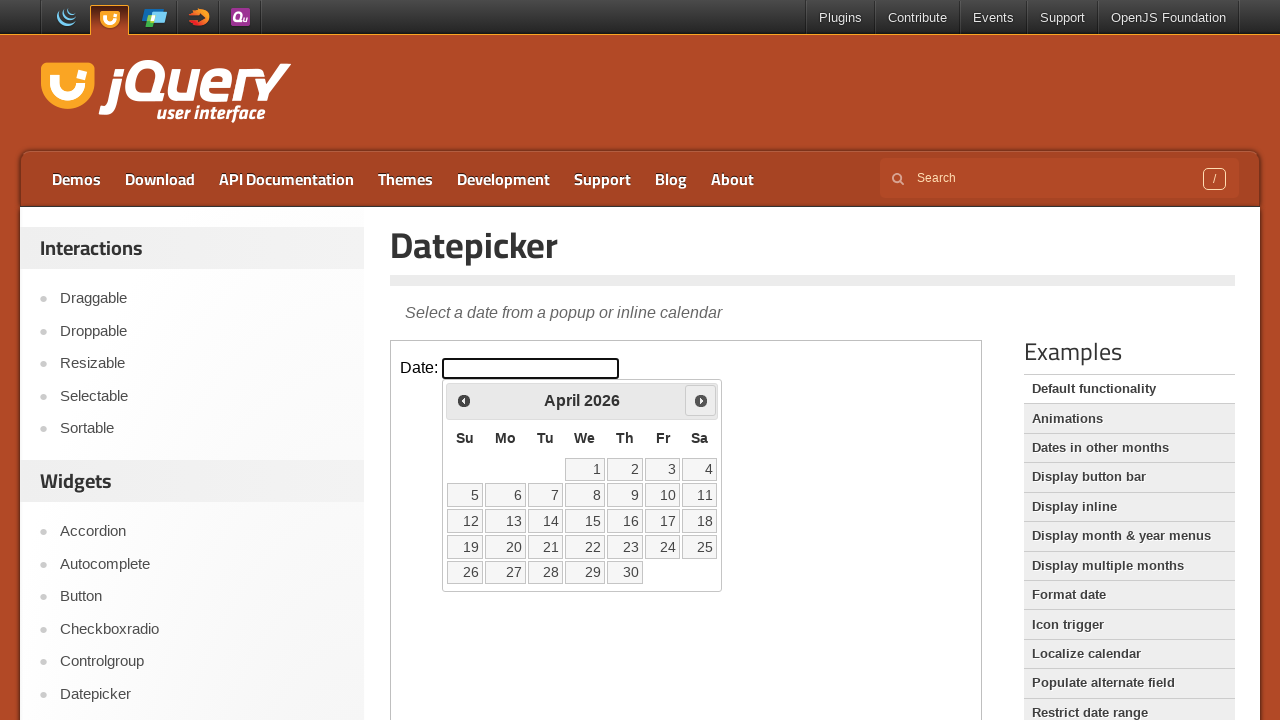

Reached target date April 2026, stopping navigation
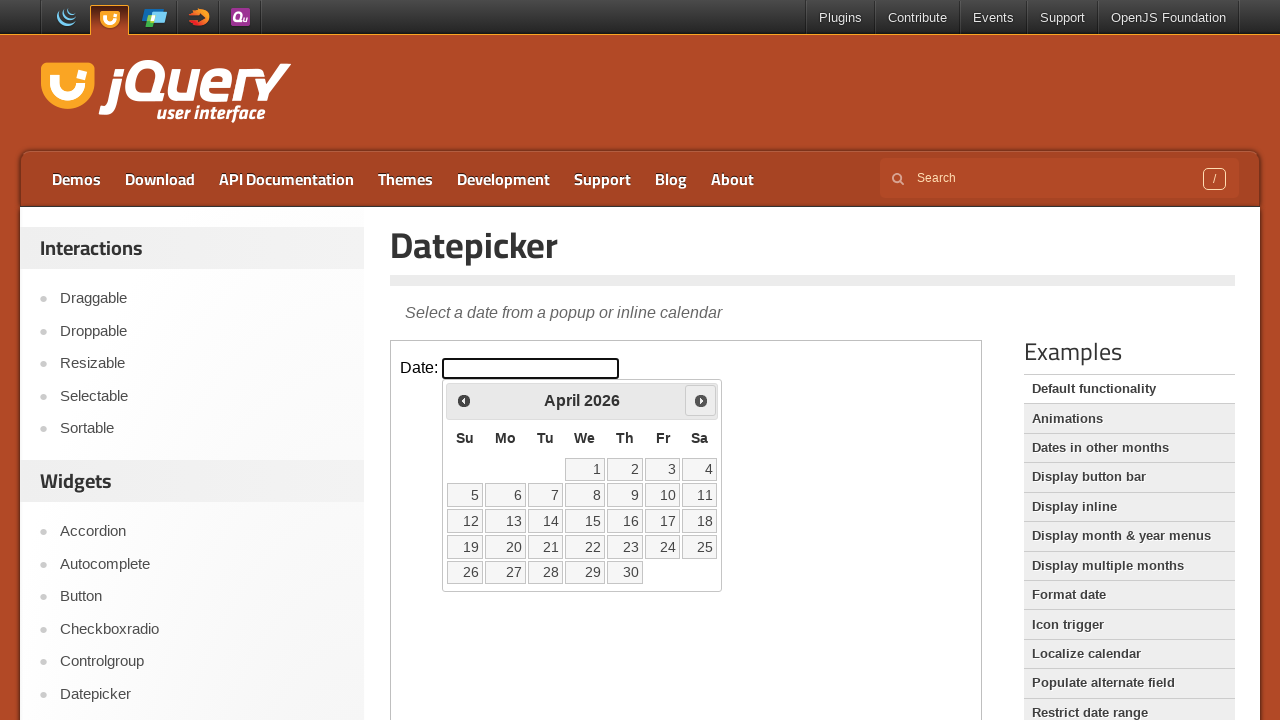

Located all available dates in the calendar
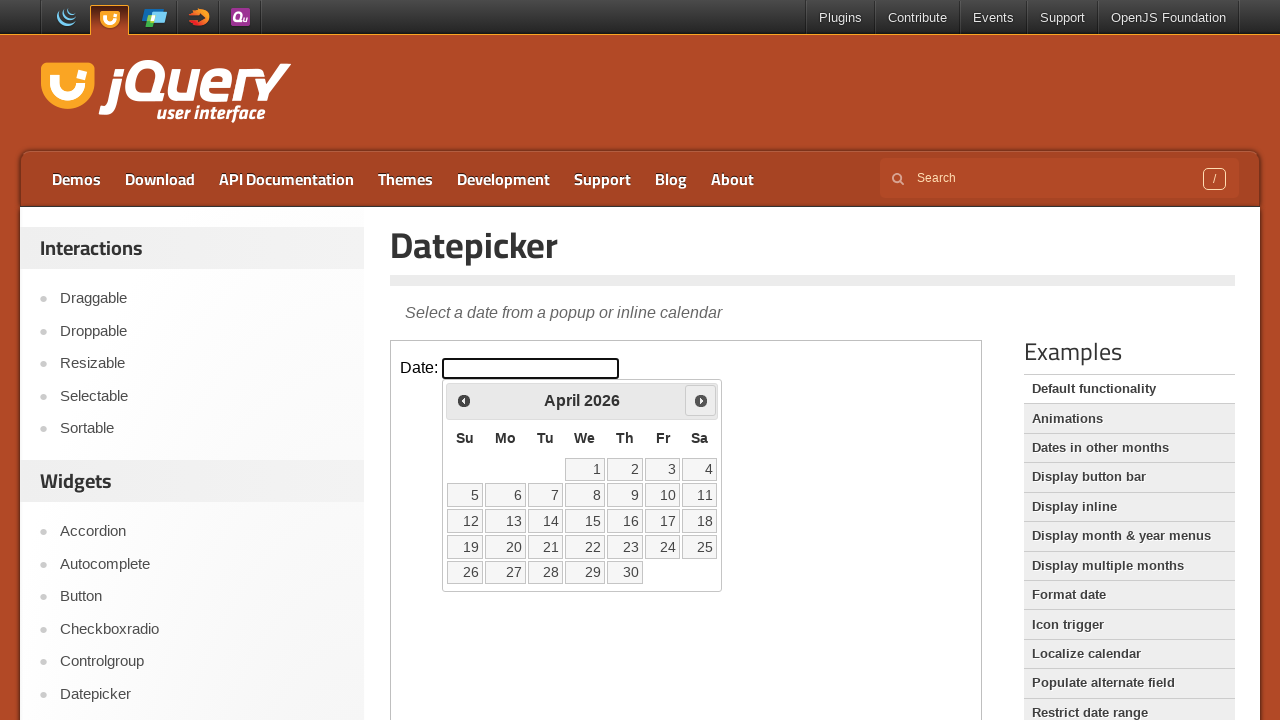

Selected date 25 from the April 2026 calendar at (700, 547) on .demo-frame >> internal:control=enter-frame >> xpath=//table[@class='ui-datepick
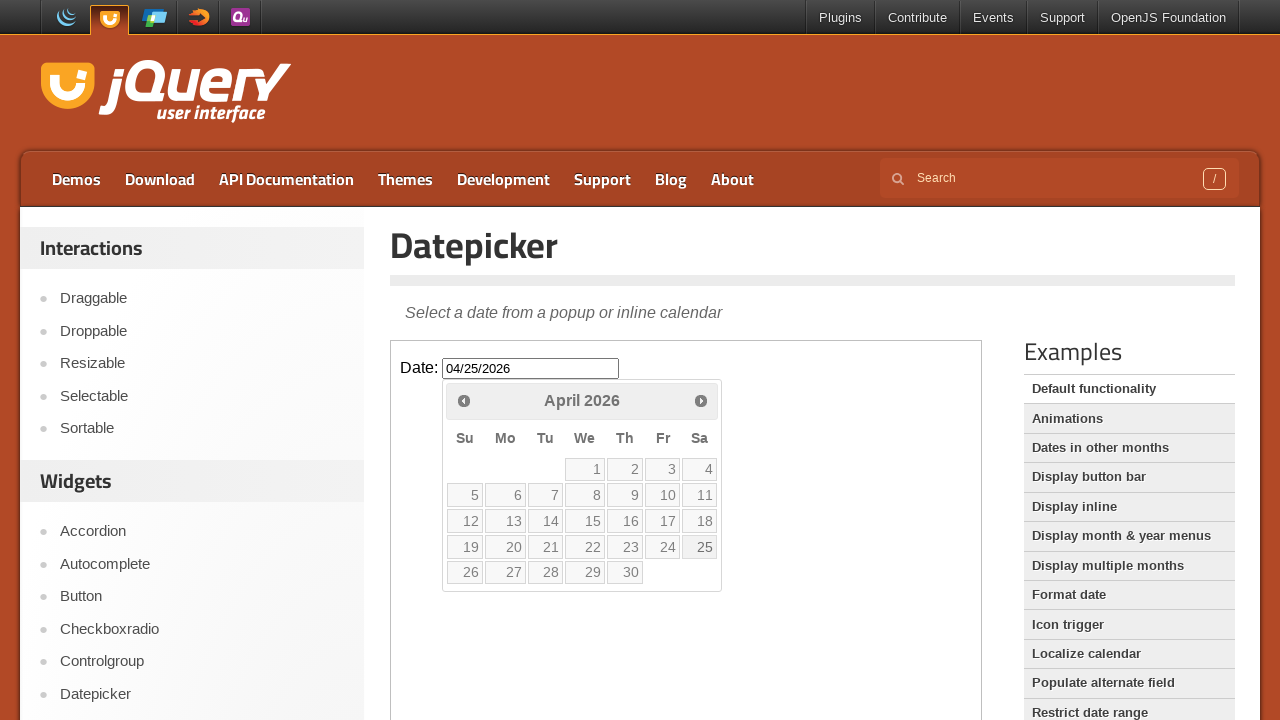

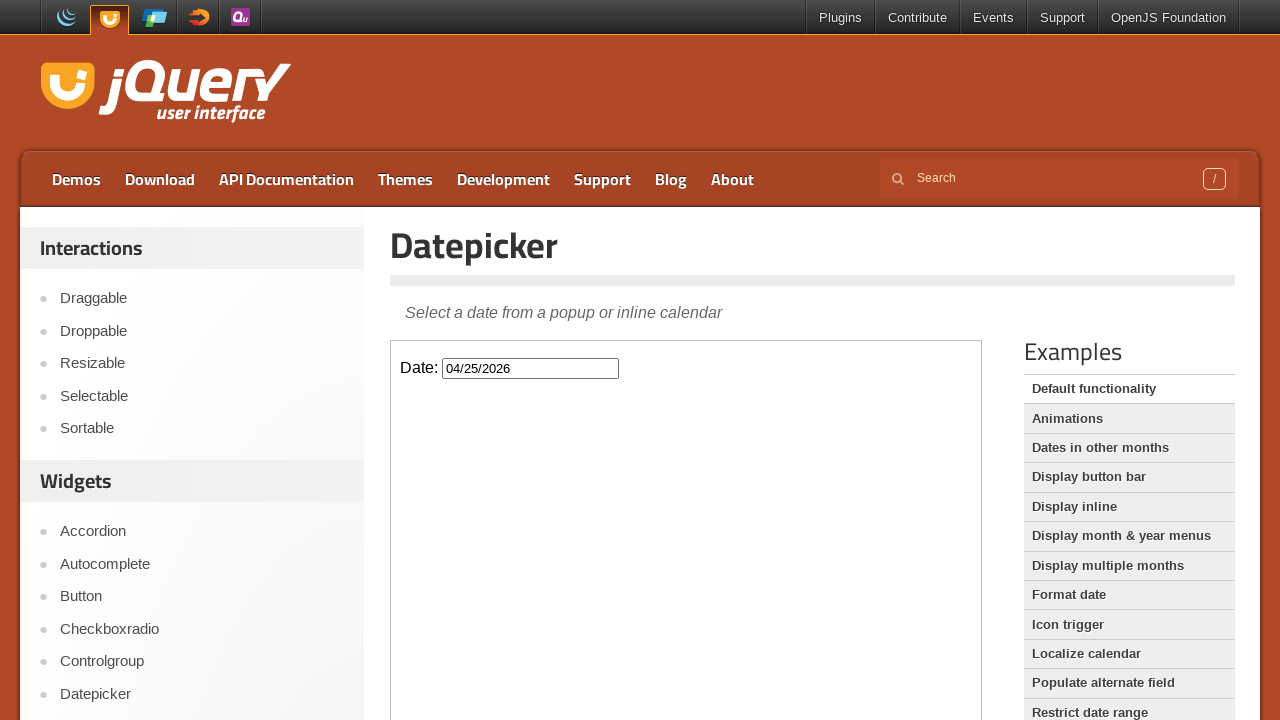